Tests scrolling functionality by scrolling the page and then scrolling within a table element on the page

Starting URL: https://rahulshettyacademy.com/AutomationPractice/

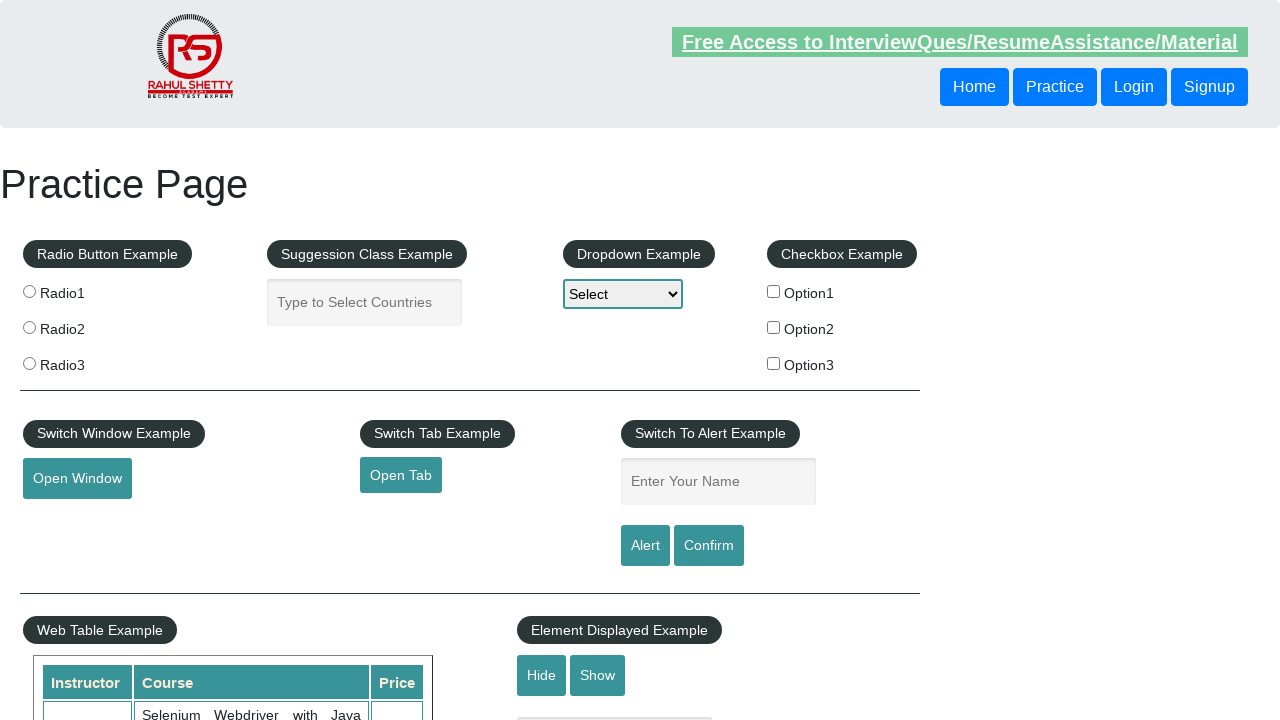

Scrolled page down by 500 pixels
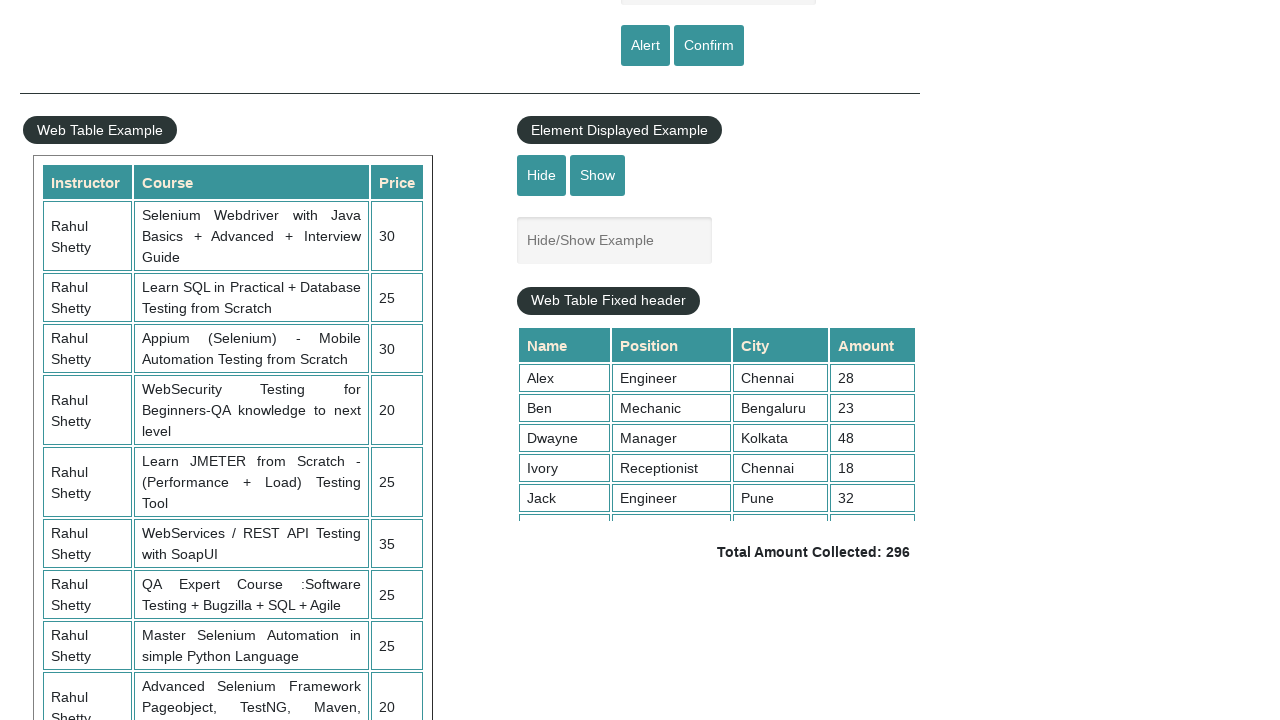

Waited 3 seconds for scroll animation to complete
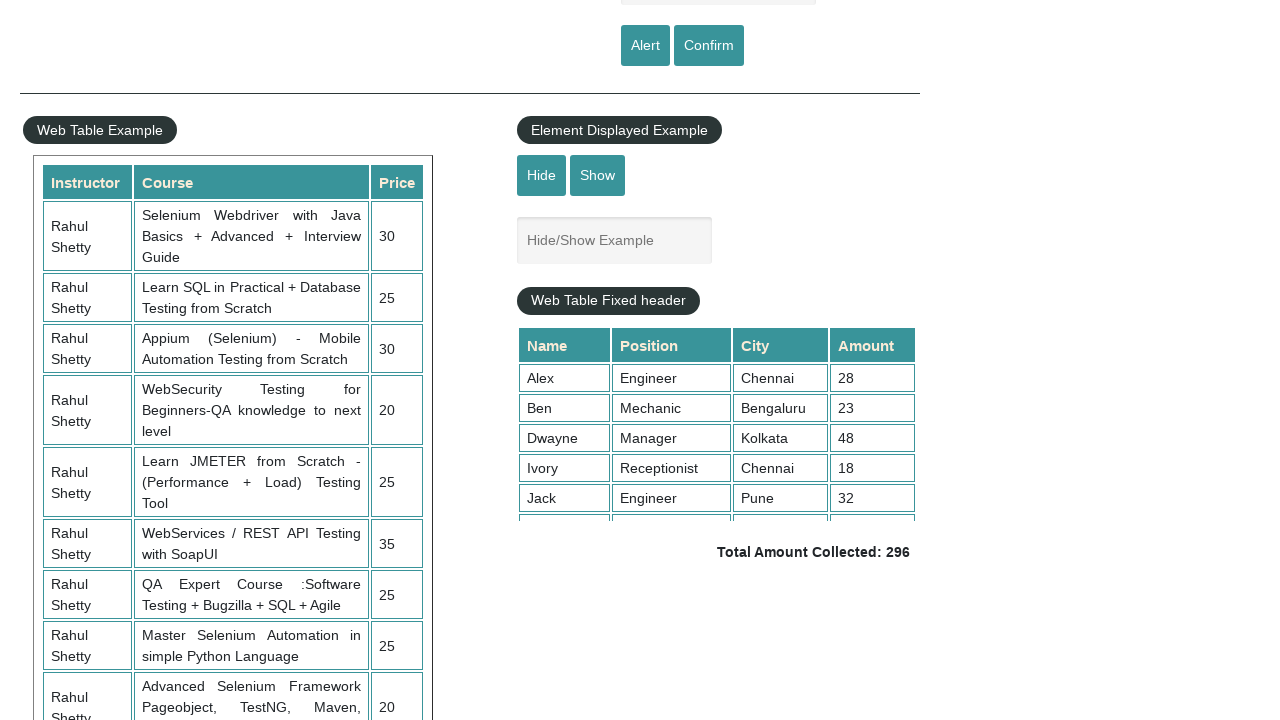

Scrolled within table element to bottom (5000px)
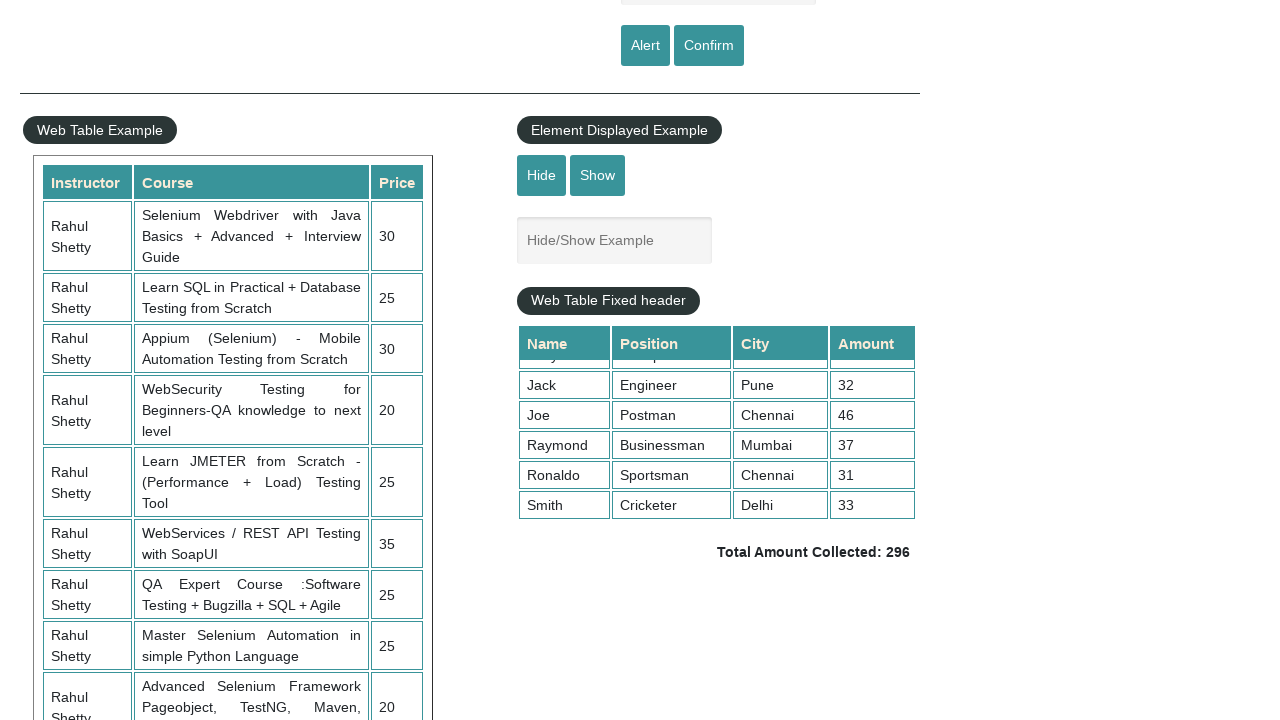

Verified table cell in 4th column is visible
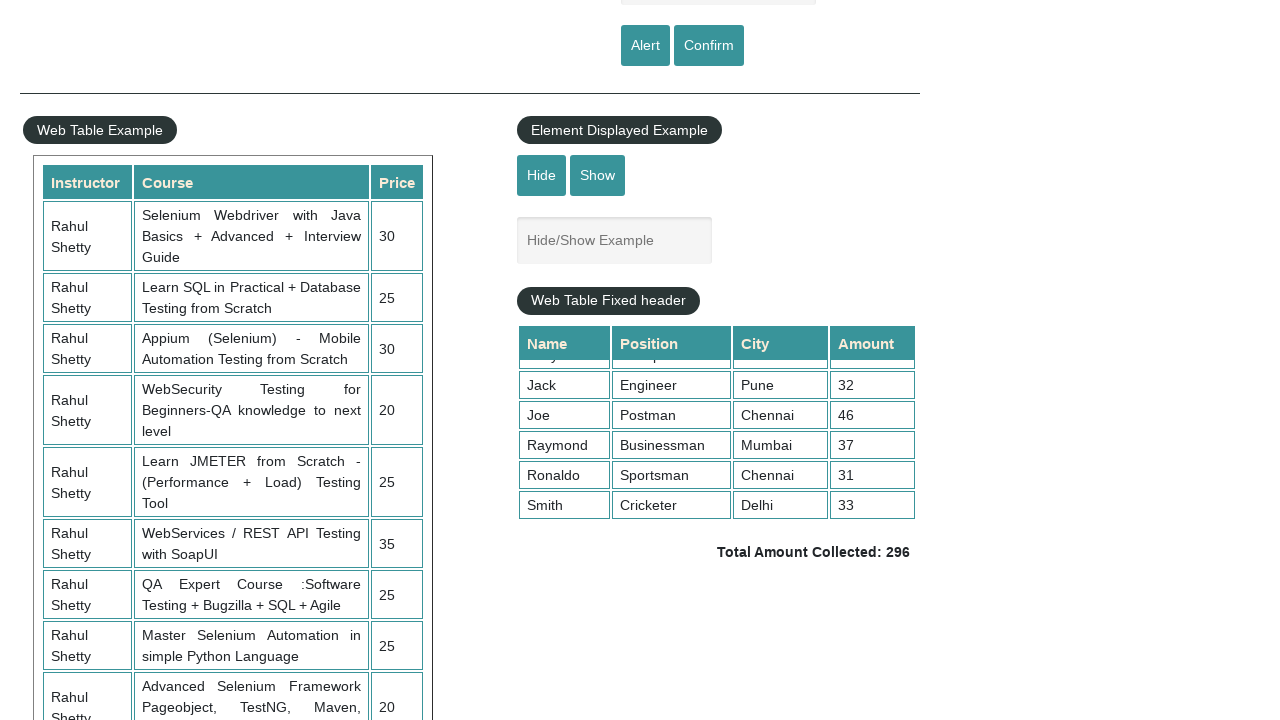

Verified total amount element is visible
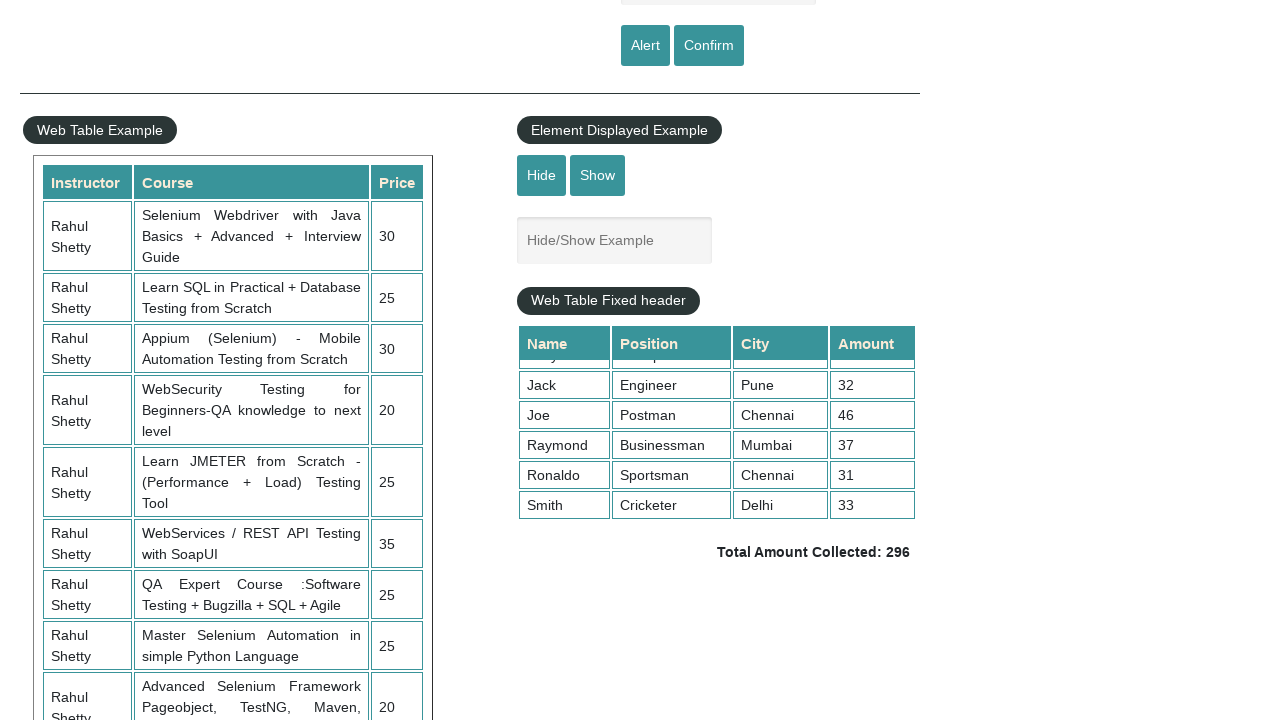

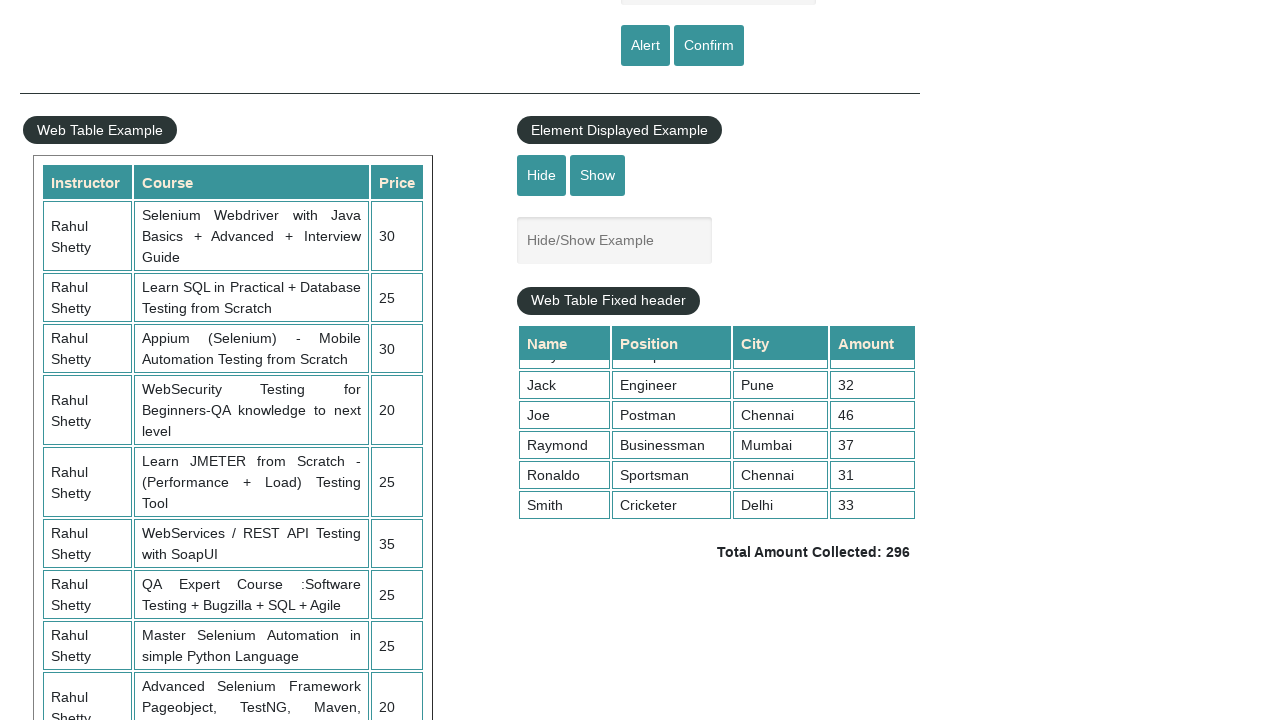